Tests checkbox selection behavior by randomly selecting one checkbox and verifying that only the selected checkbox is checked

Starting URL: http://biologist-gladys-66140.bitballoon.com/

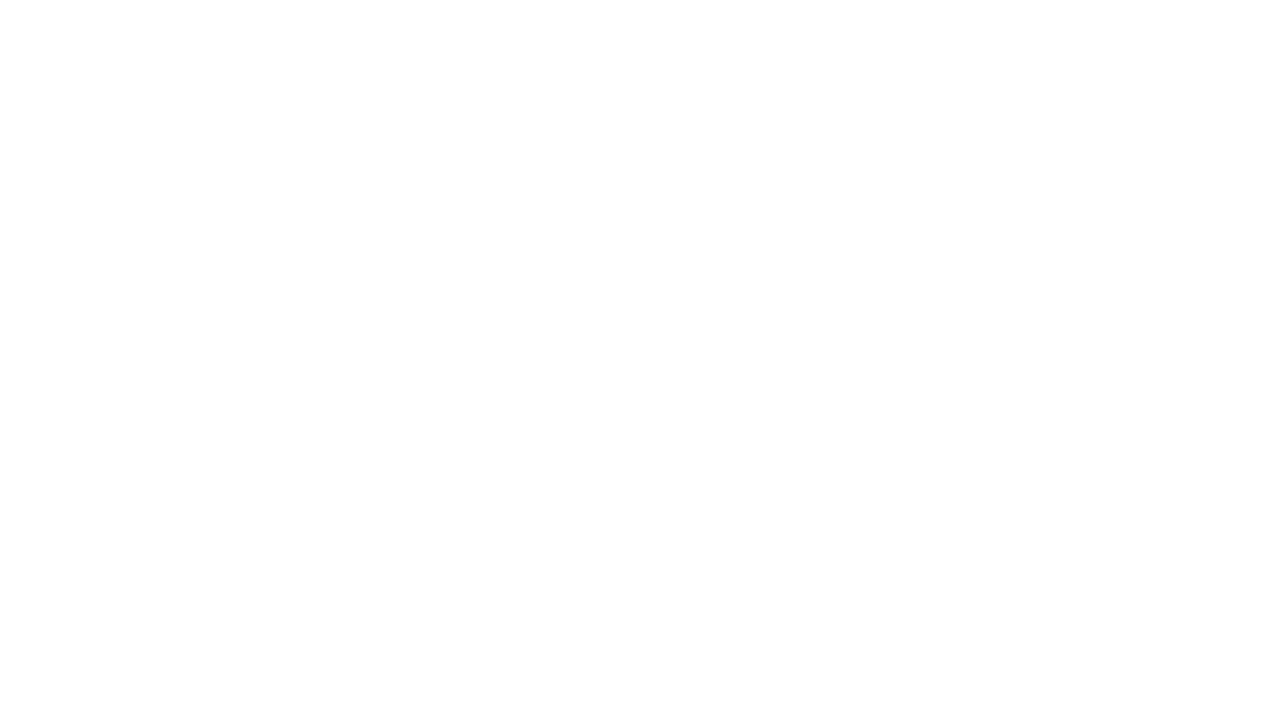

Navigated to checkbox test page
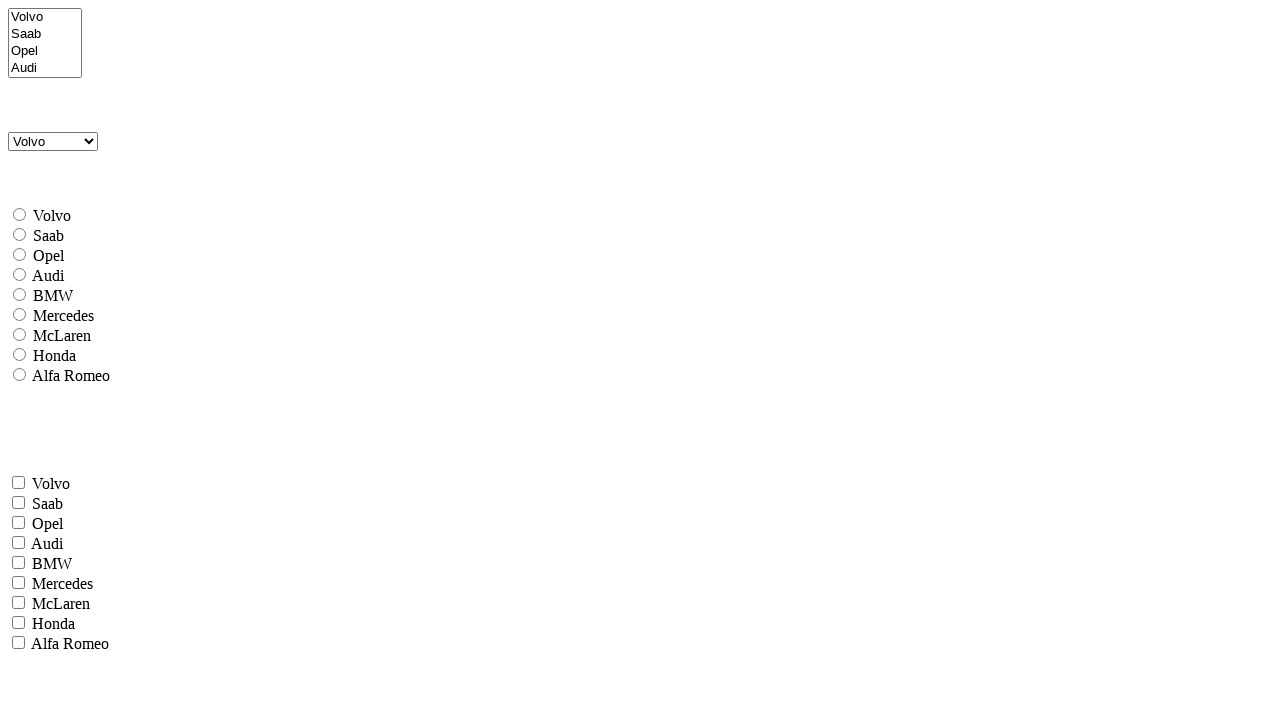

Retrieved all checkboxes with name 'chb_cars'
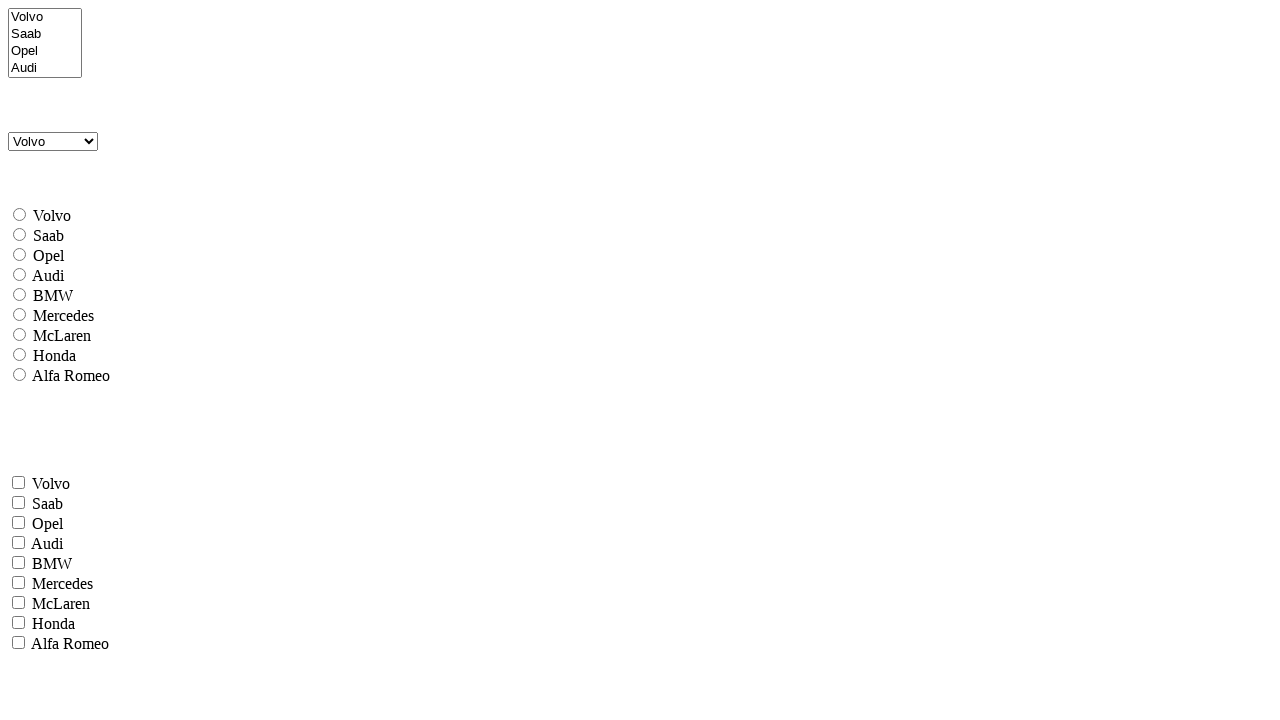

Selected checkbox at index 2
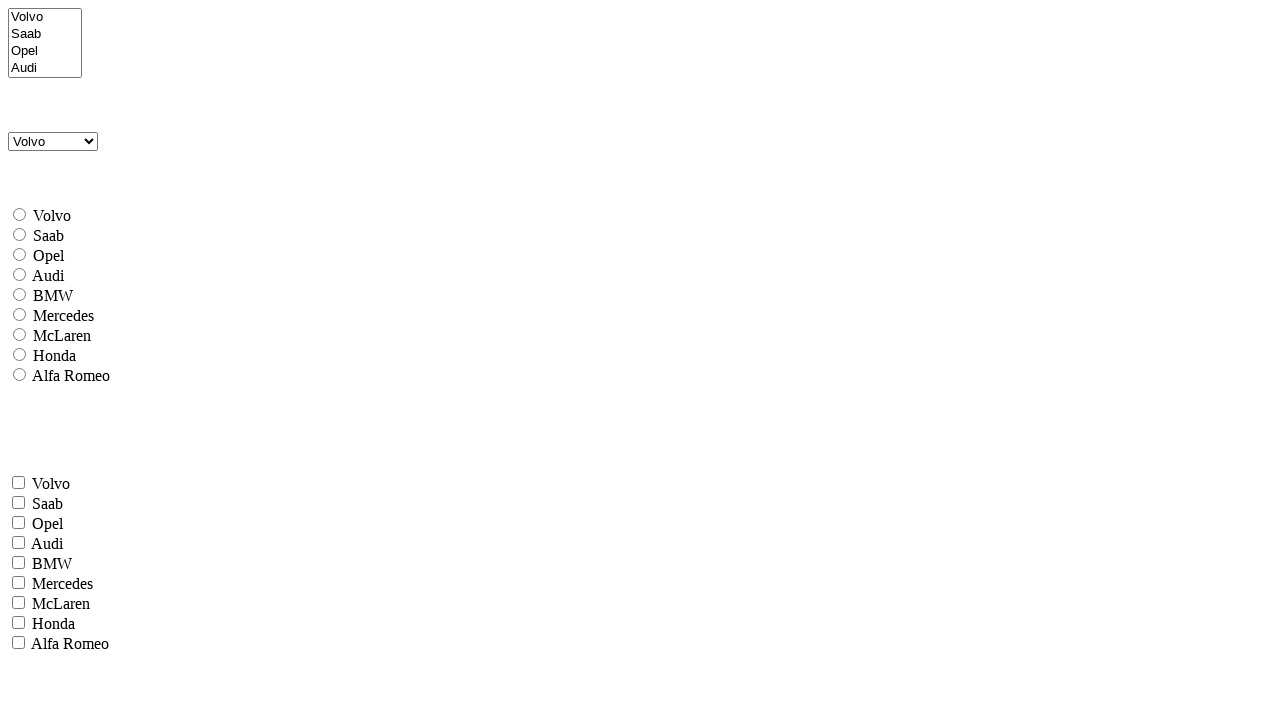

Clicked checkbox at index 2 to select it at (18, 522) on input[name='chb_cars'] >> nth=2
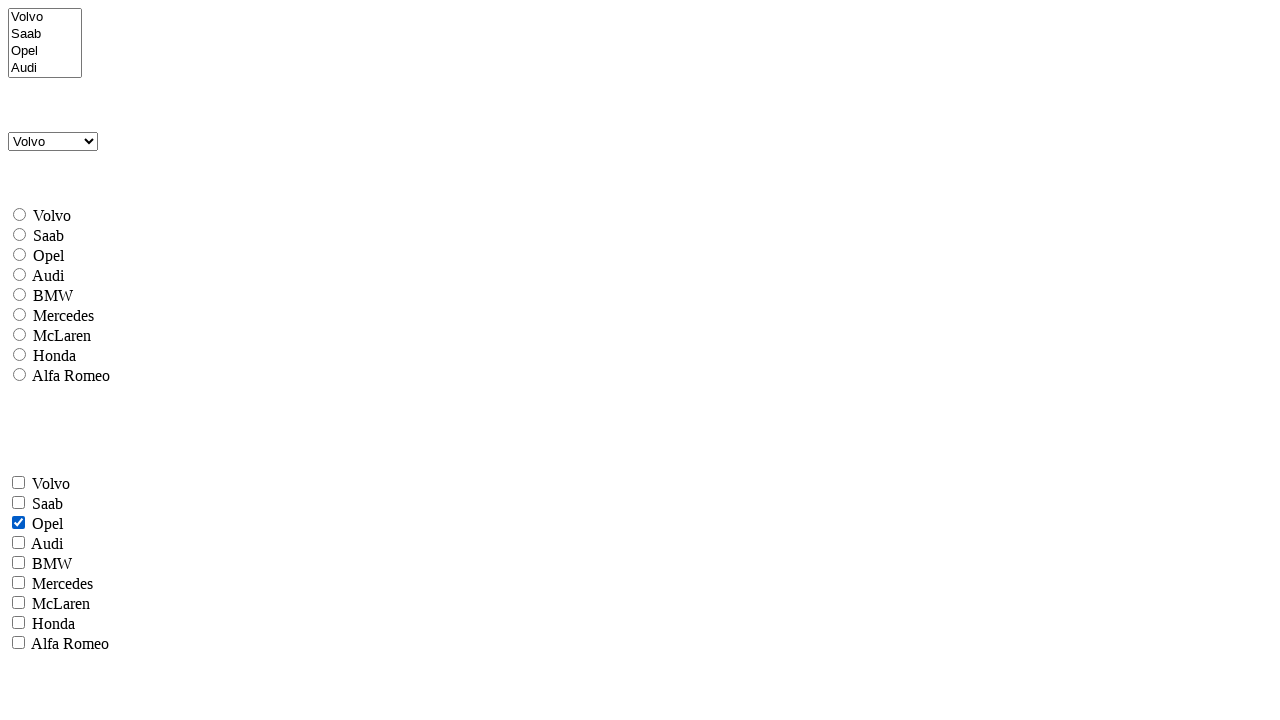

Checked state of checkbox at index 0: False
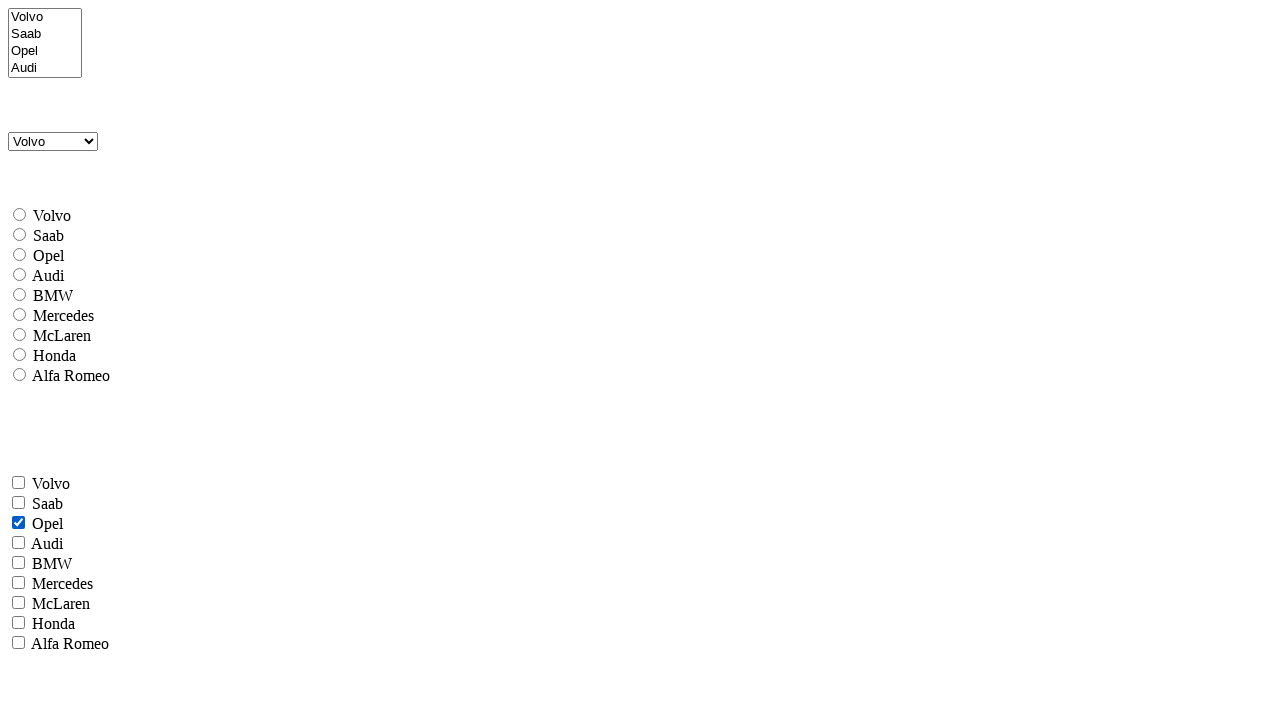

Assertion passed: checkbox at index 0 is not selected
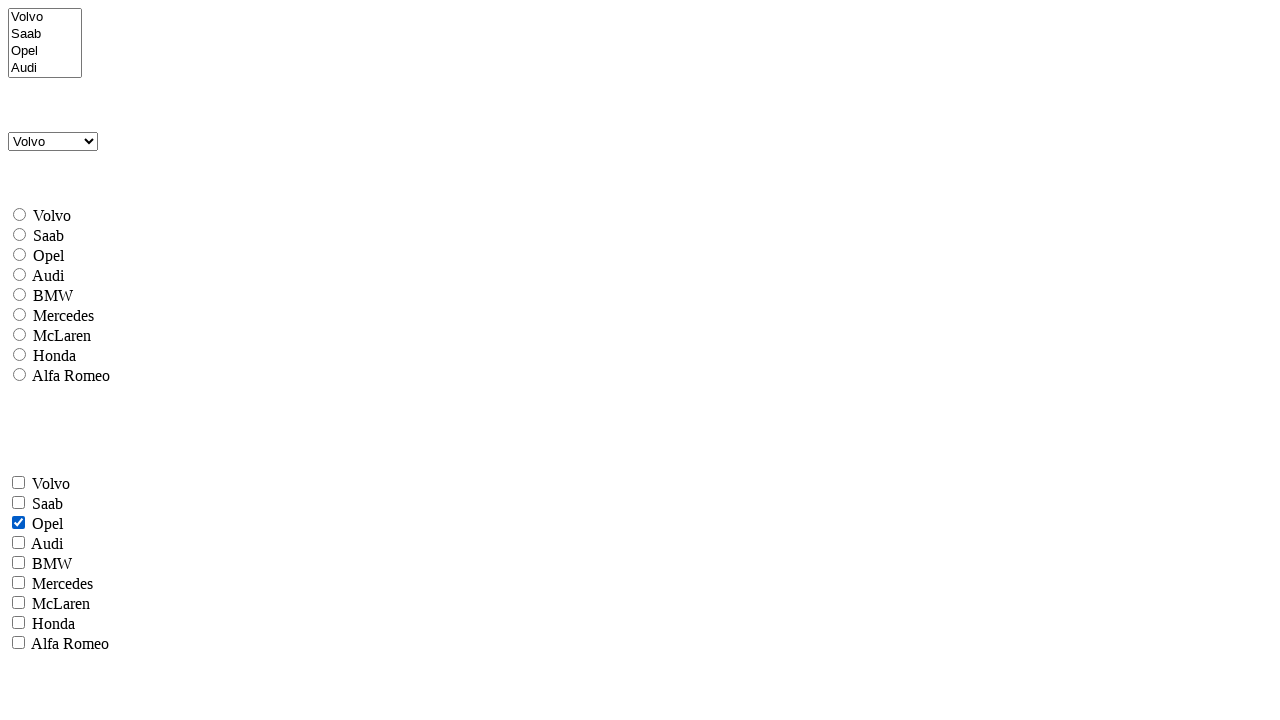

Checked state of checkbox at index 1: False
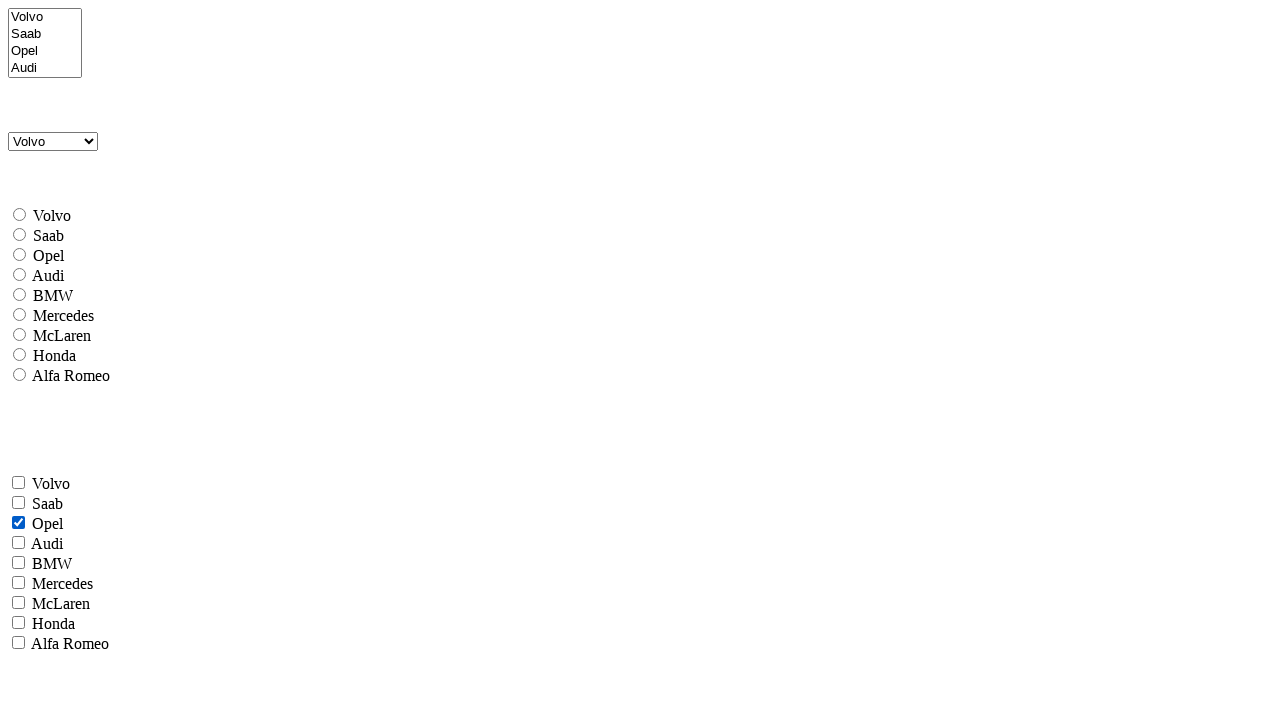

Assertion passed: checkbox at index 1 is not selected
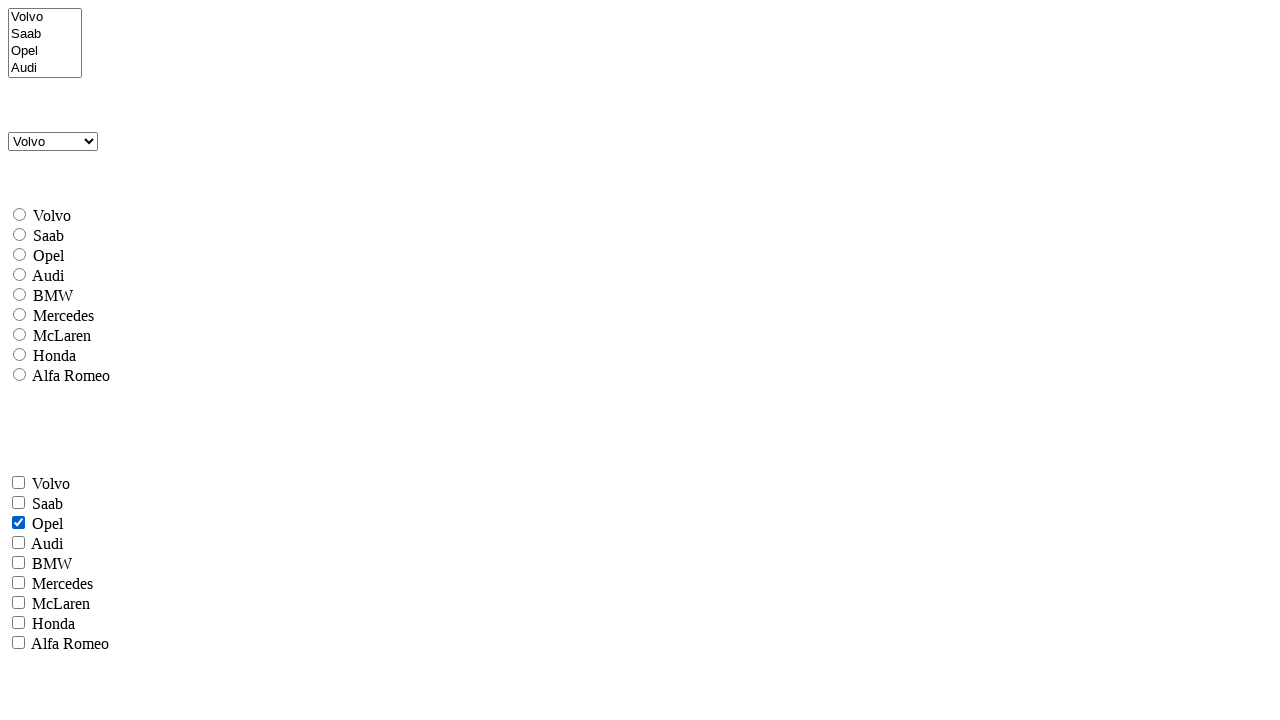

Checked state of checkbox at index 2: True
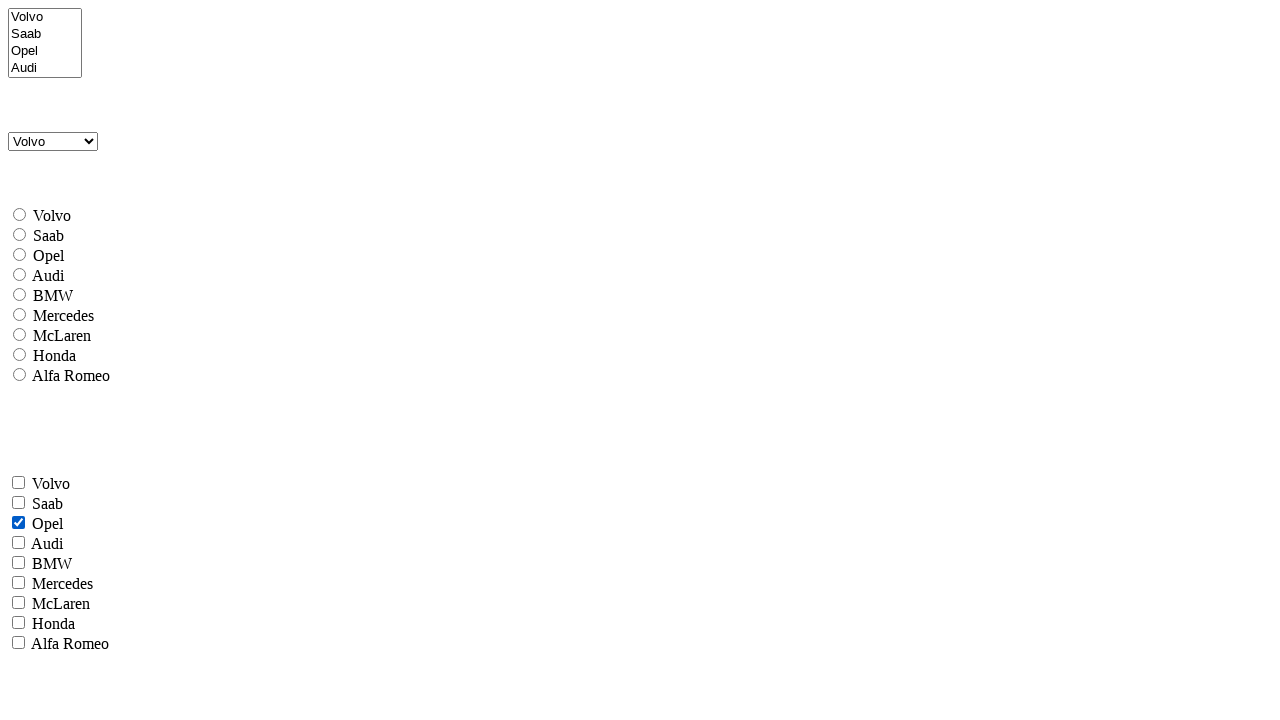

Assertion passed: checkbox at index 2 is selected
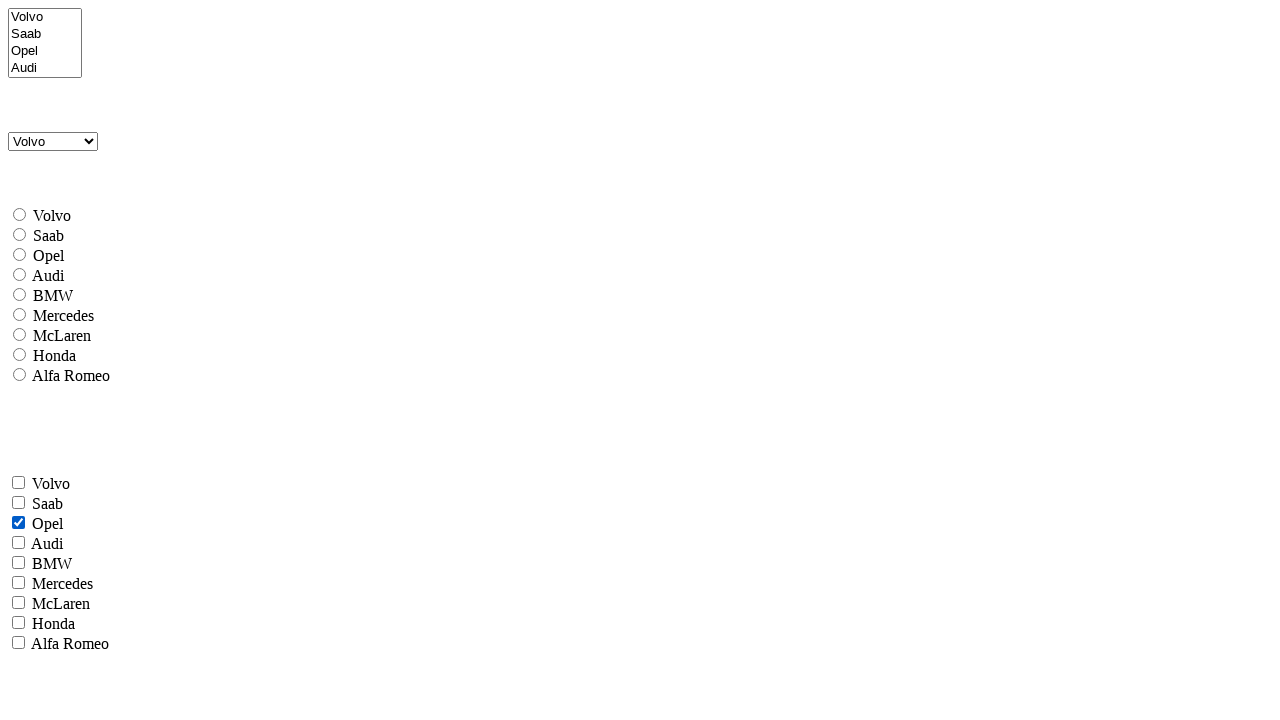

Checked state of checkbox at index 3: False
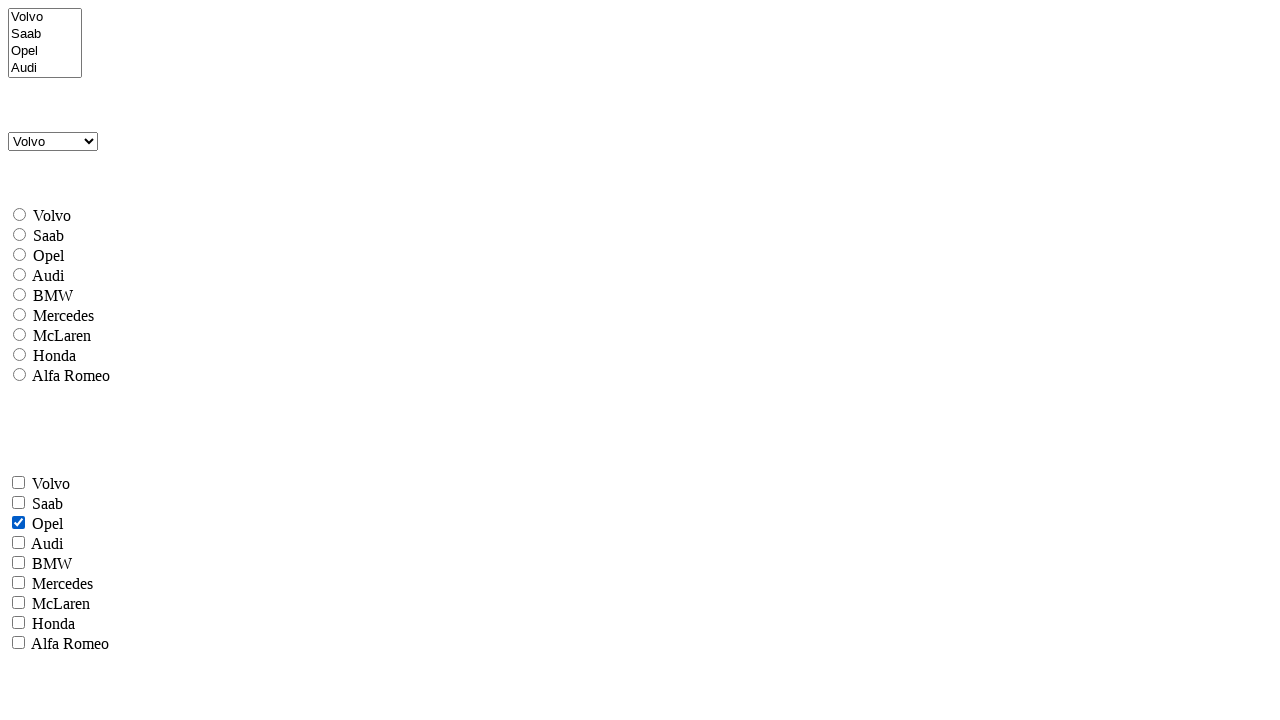

Assertion passed: checkbox at index 3 is not selected
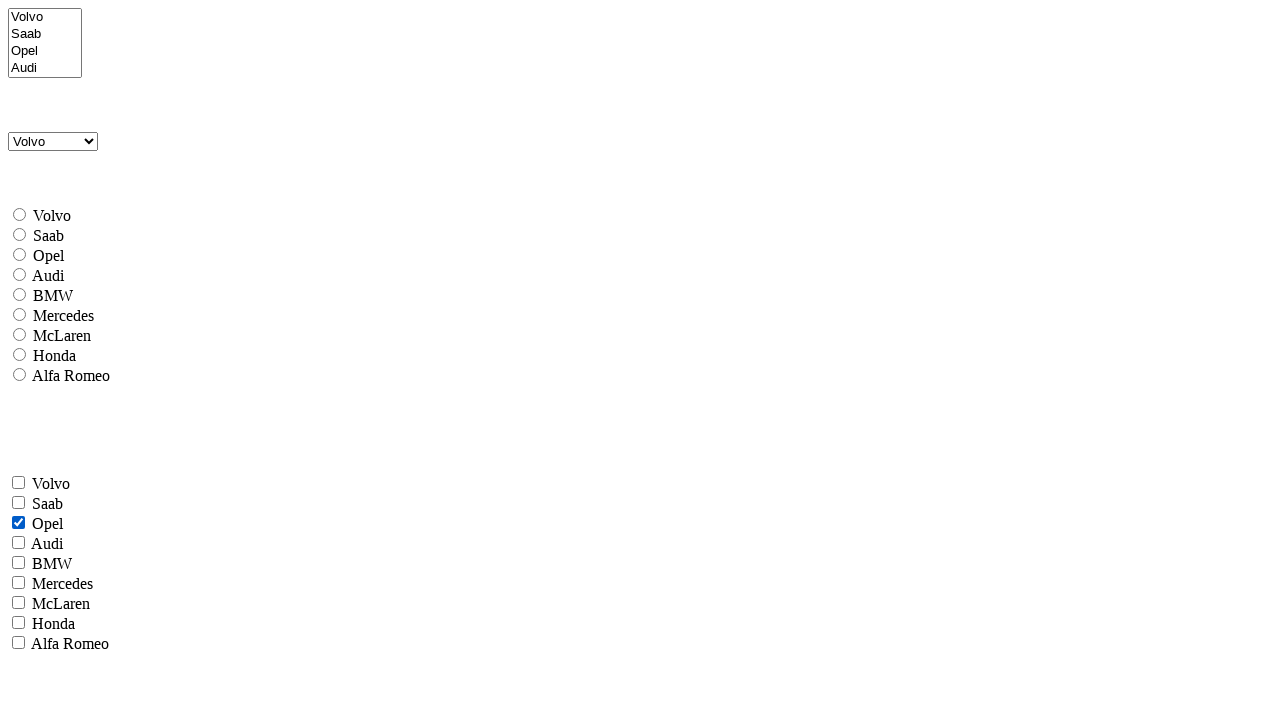

Checked state of checkbox at index 4: False
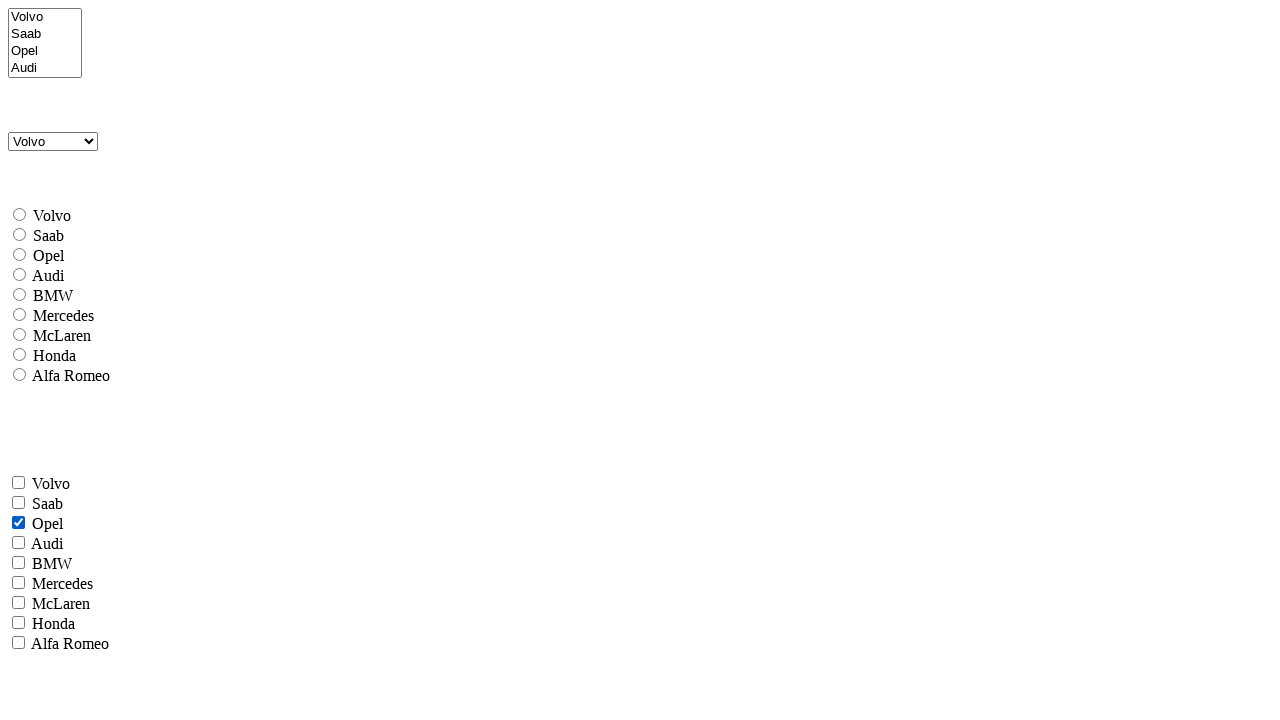

Assertion passed: checkbox at index 4 is not selected
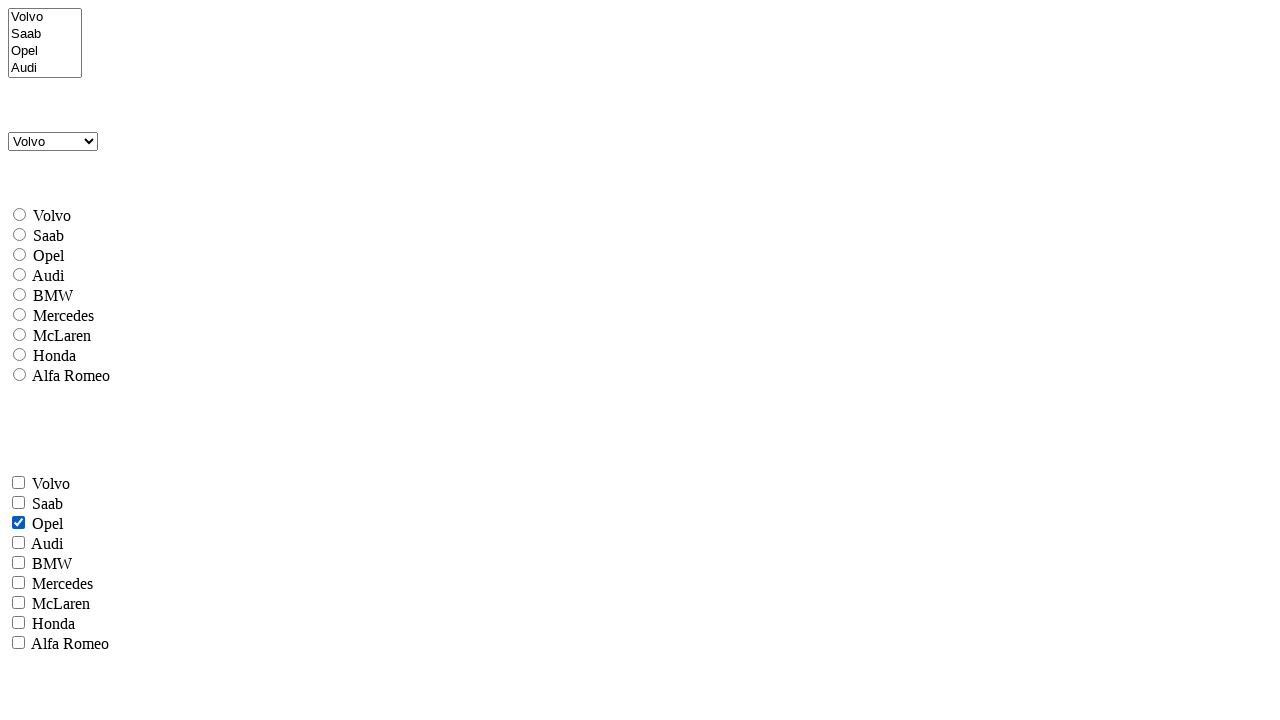

Checked state of checkbox at index 5: False
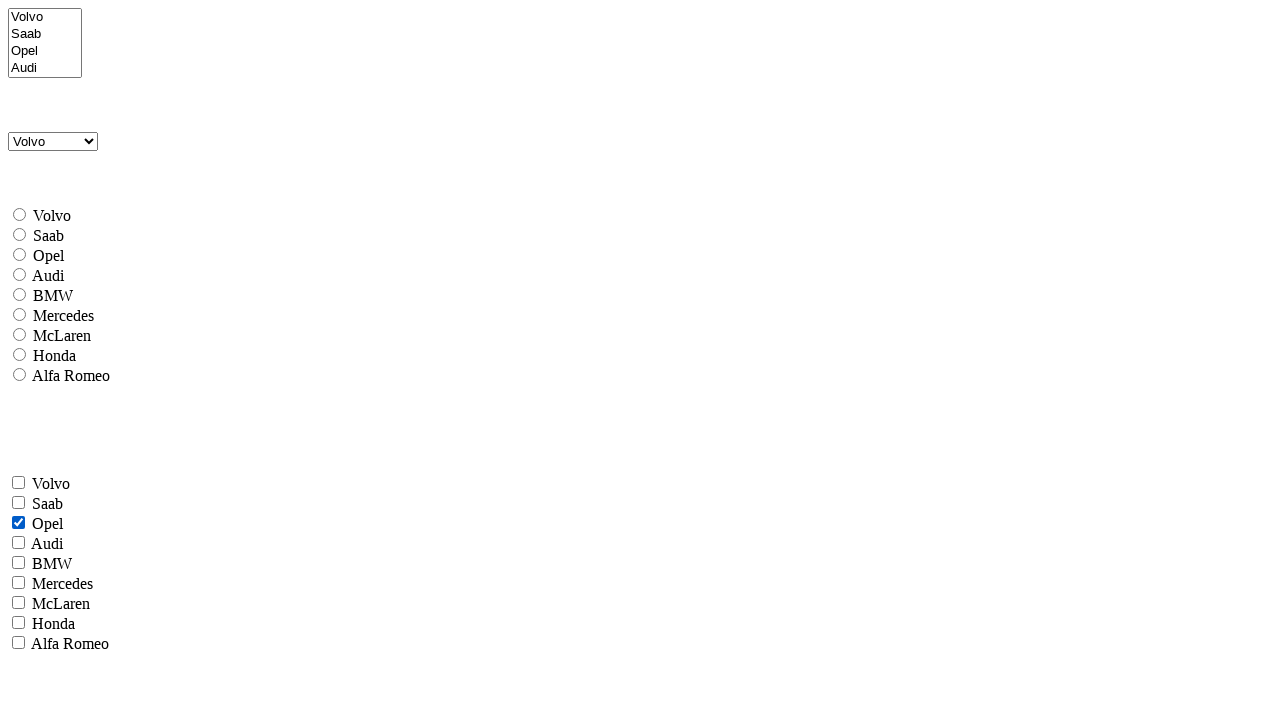

Assertion passed: checkbox at index 5 is not selected
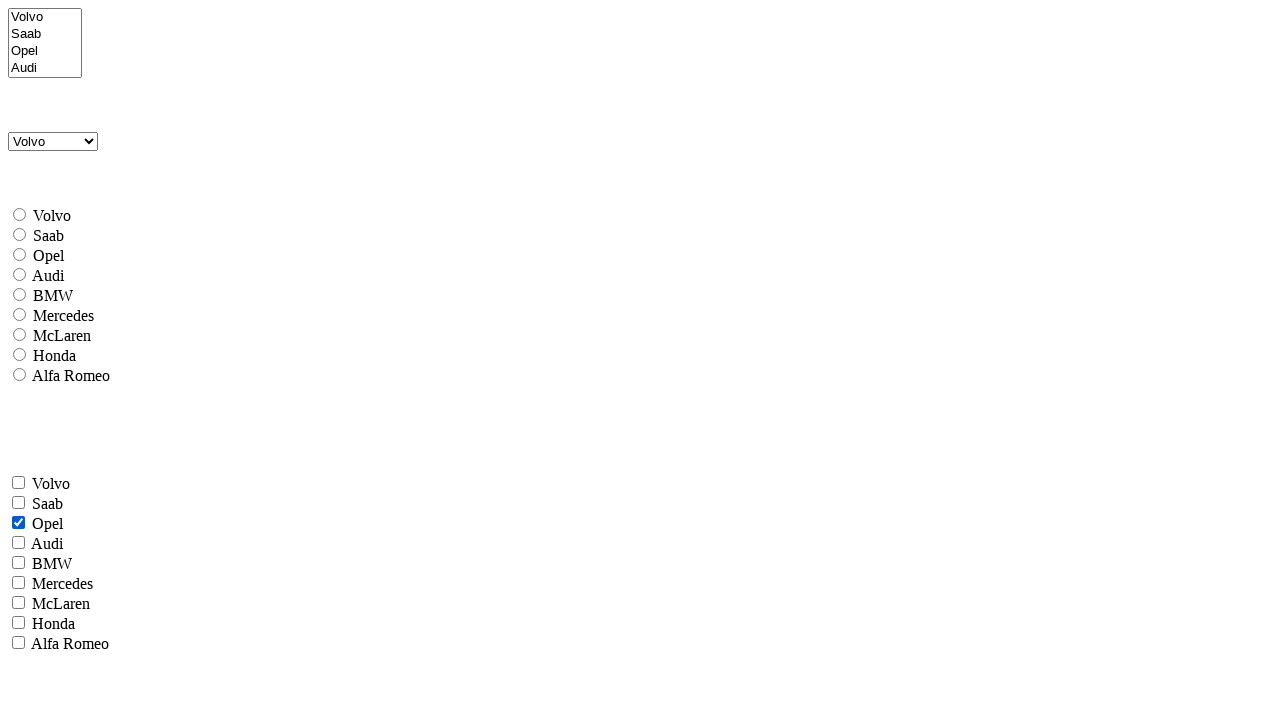

Checked state of checkbox at index 6: False
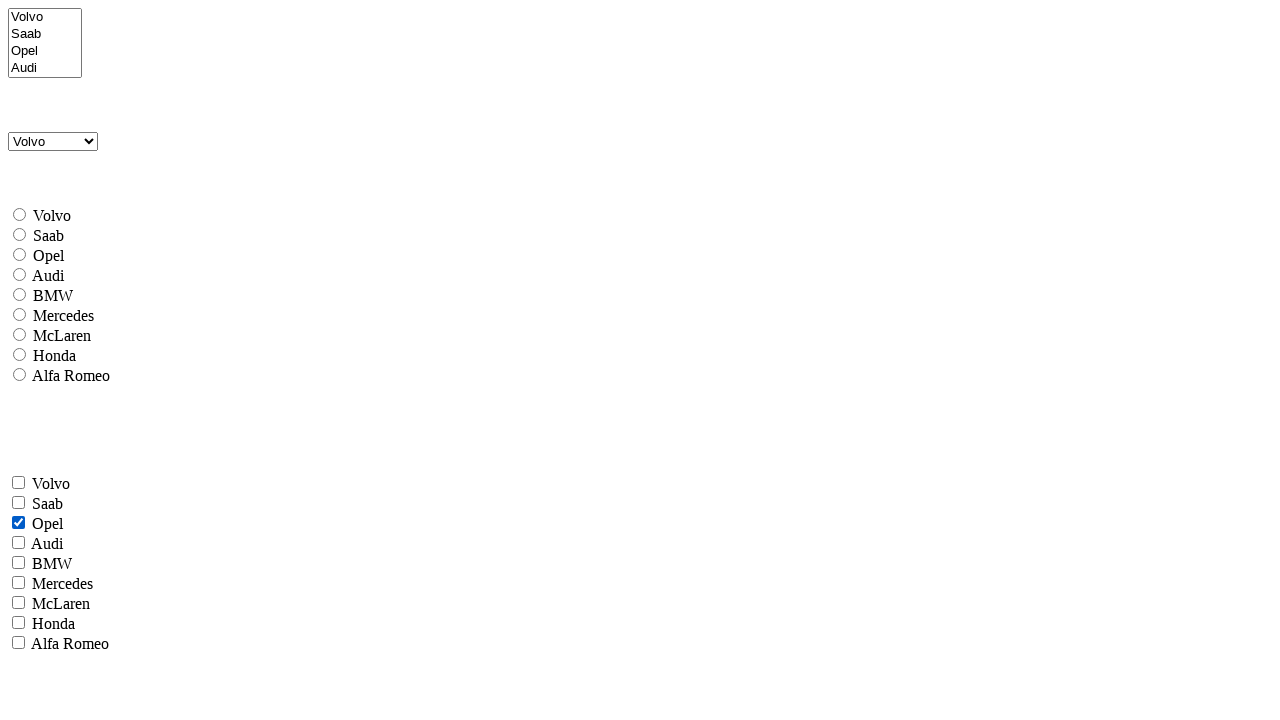

Assertion passed: checkbox at index 6 is not selected
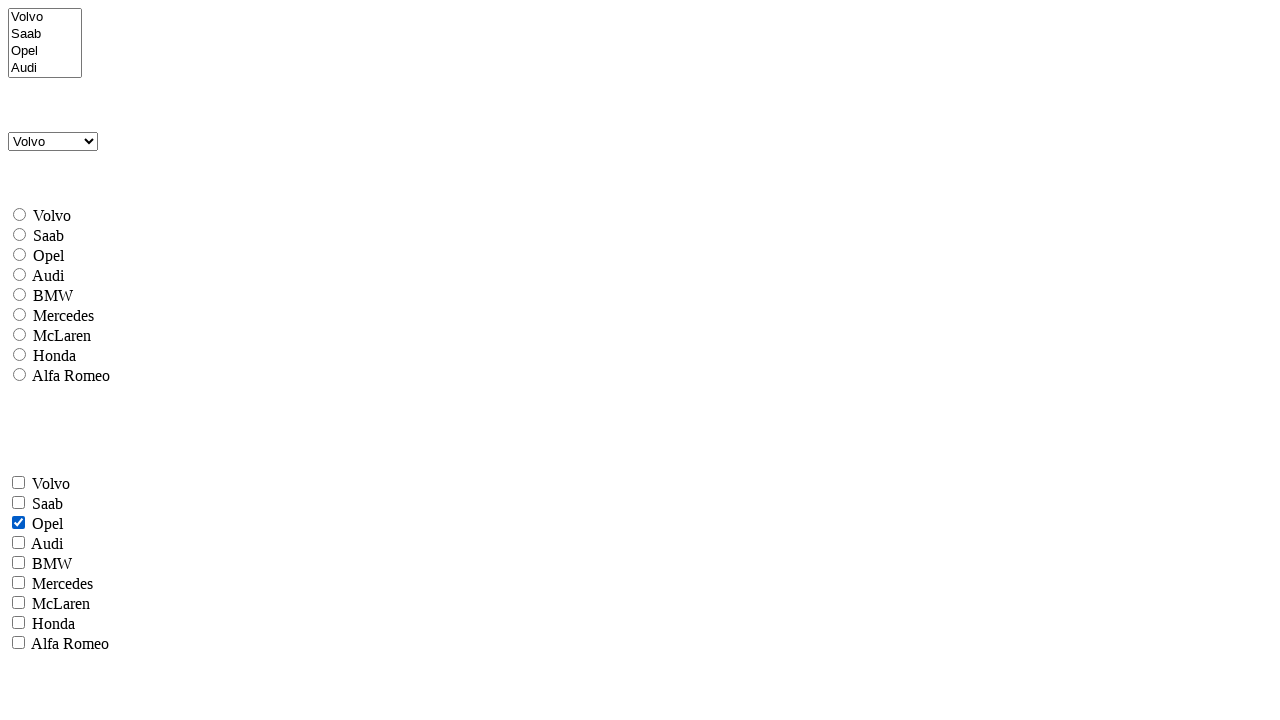

Checked state of checkbox at index 7: False
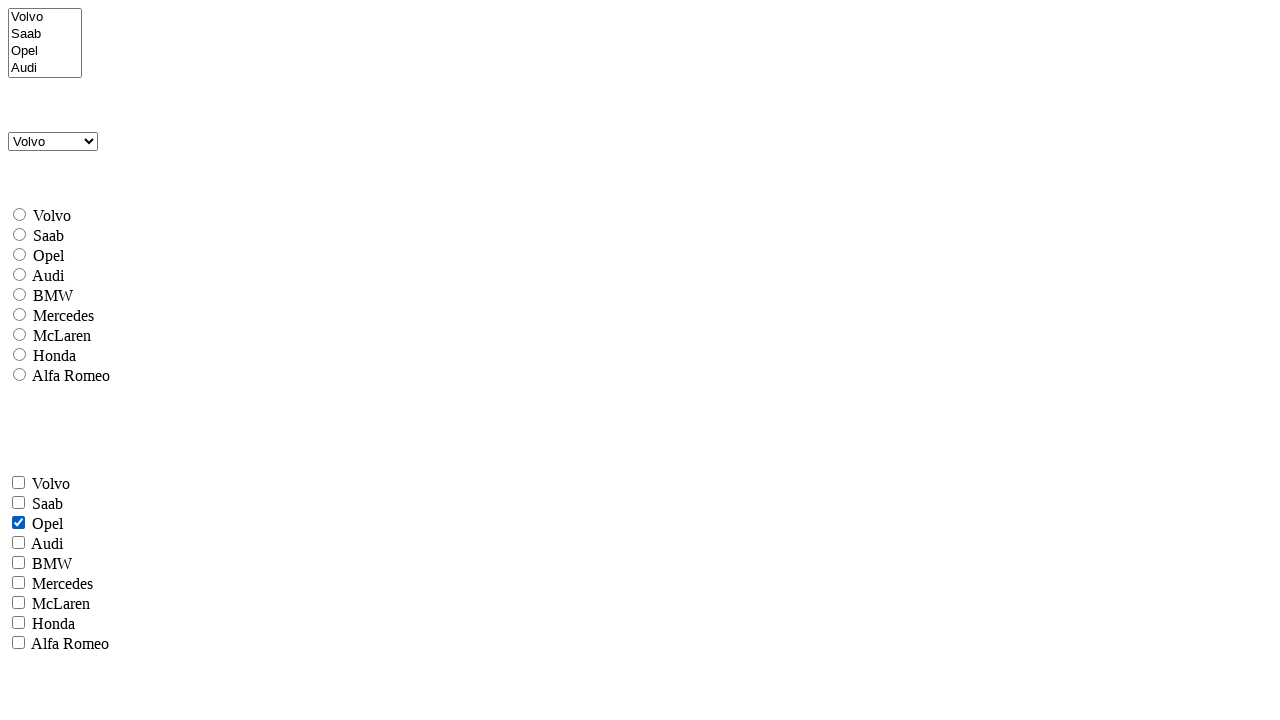

Assertion passed: checkbox at index 7 is not selected
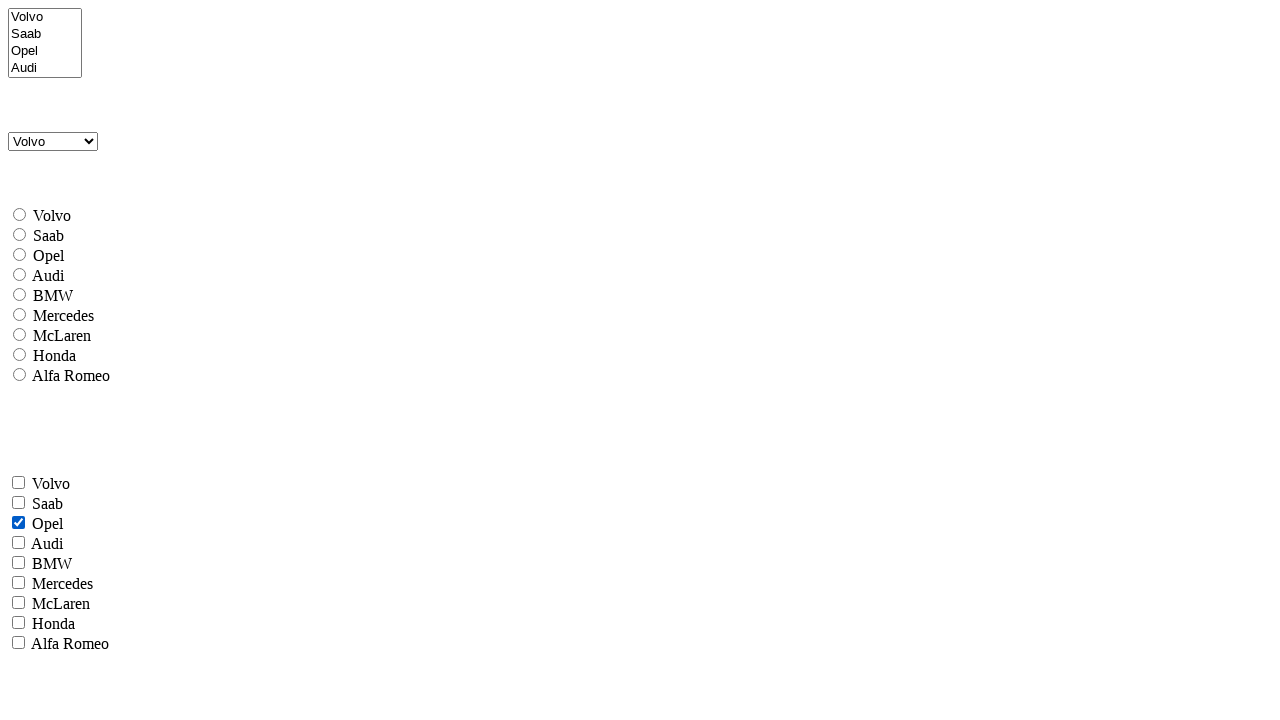

Checked state of checkbox at index 8: False
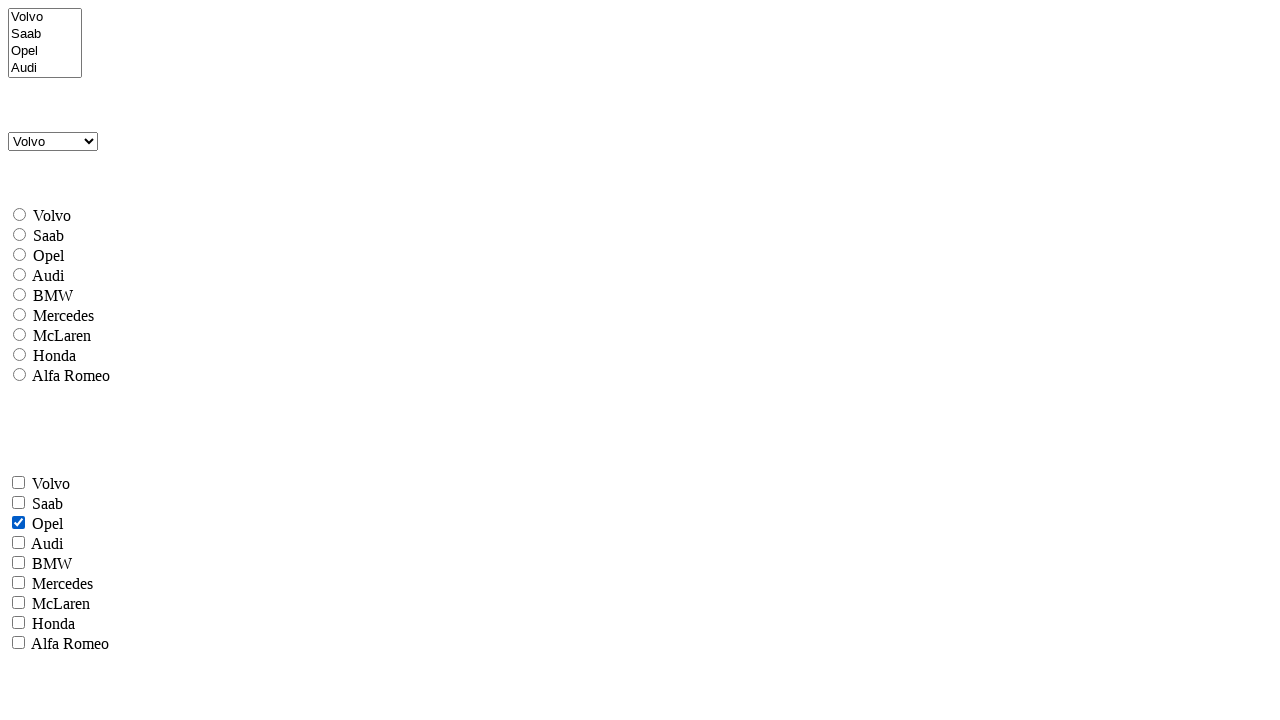

Assertion passed: checkbox at index 8 is not selected
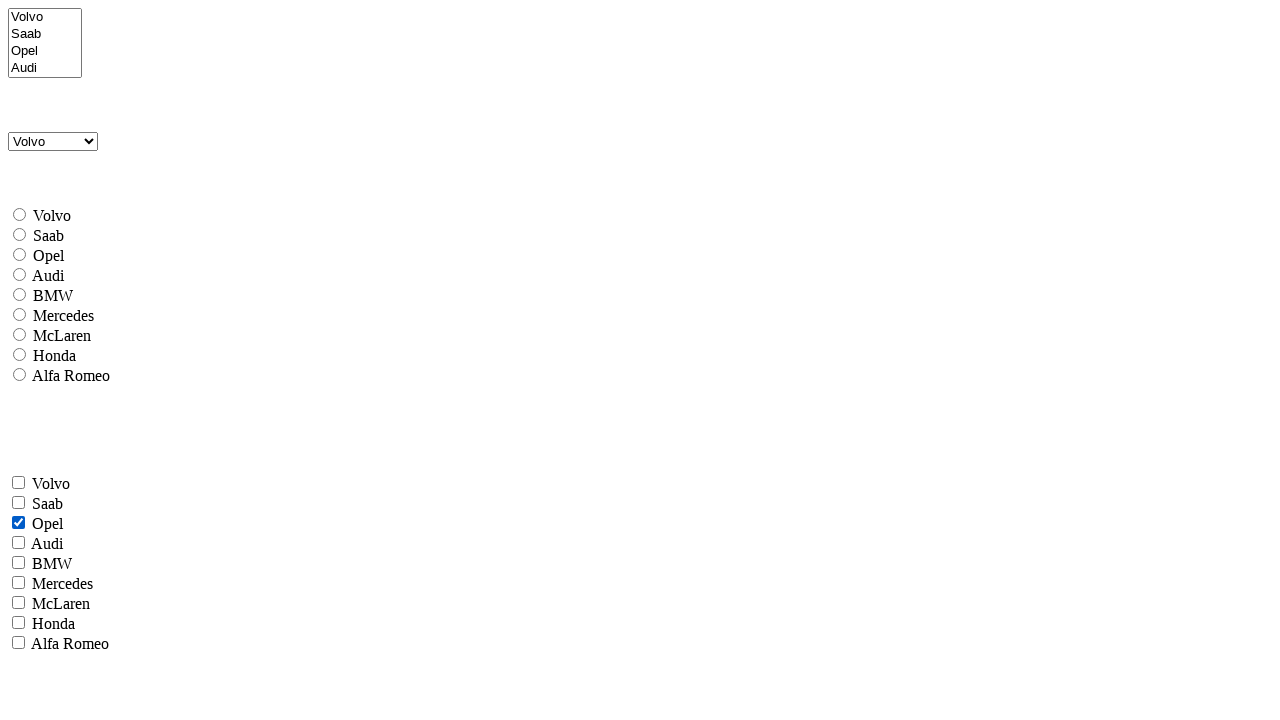

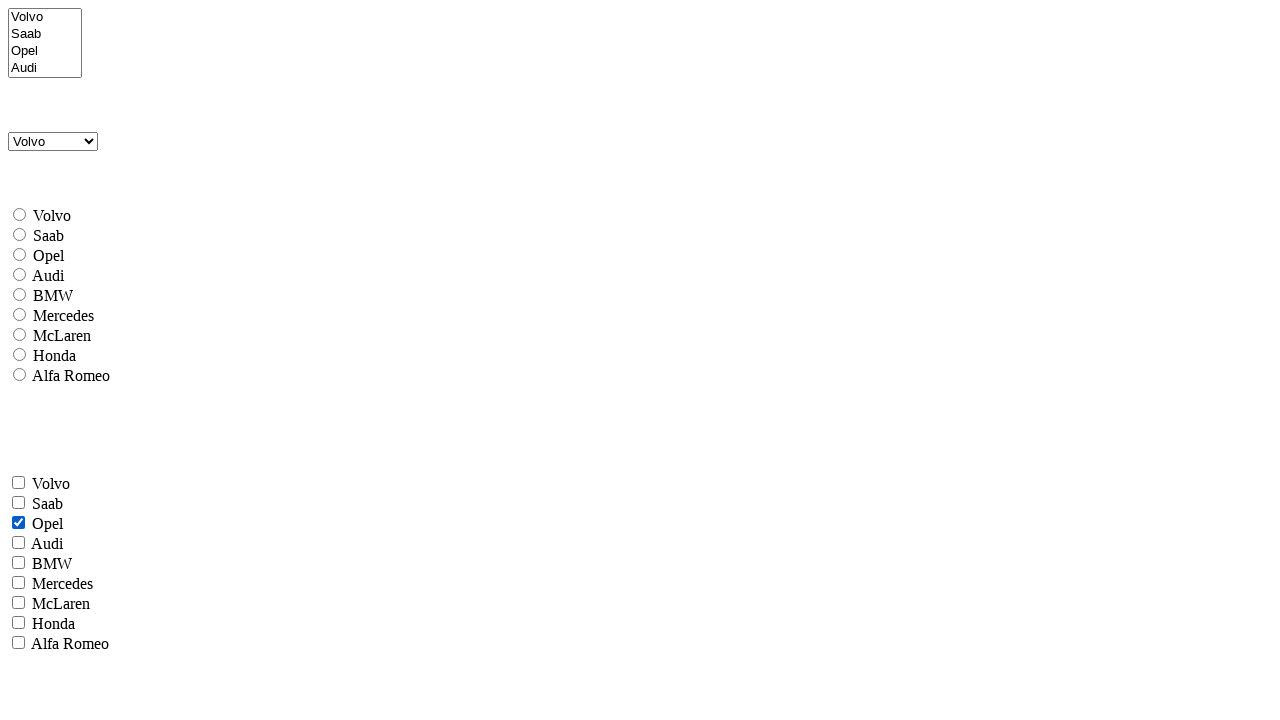